Tests double-click functionality by switching to an iframe and double-clicking on text to change its color, then verifying the style attribute contains "red"

Starting URL: https://www.w3schools.com/tags/tryit.asp?filename=tryhtml5_ev_ondblclick2

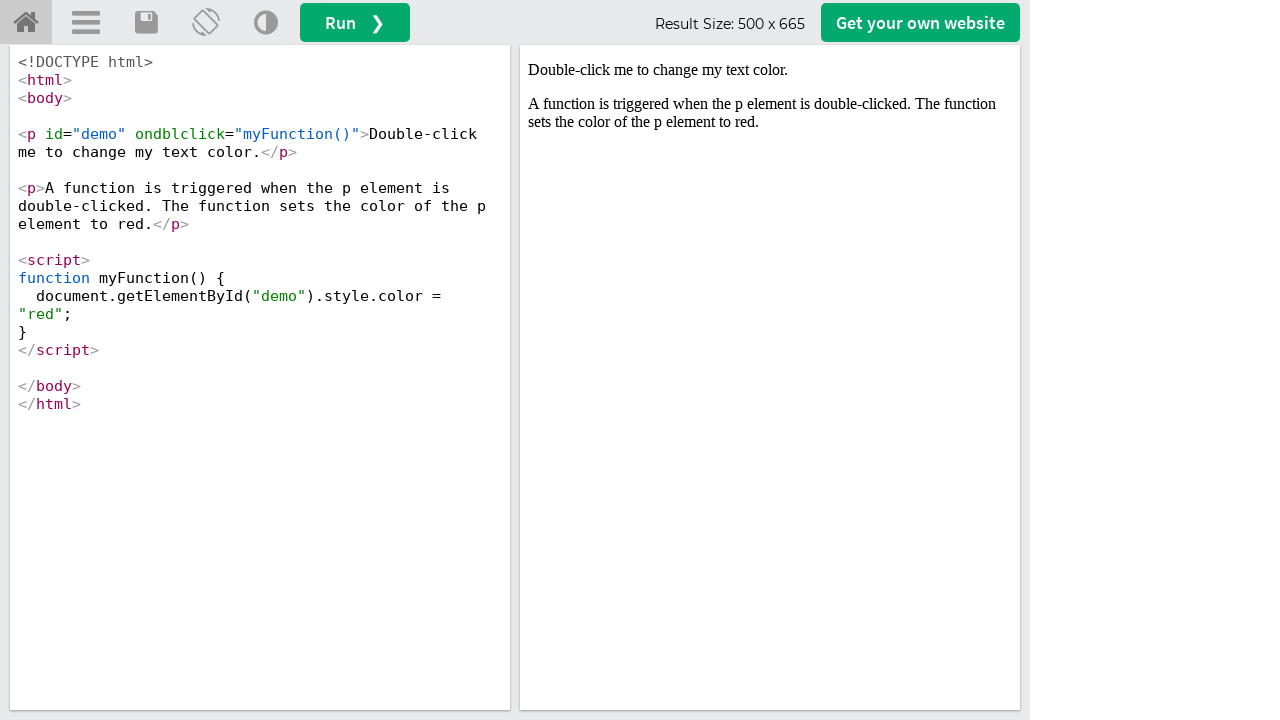

Located iframe with ID 'iframeResult'
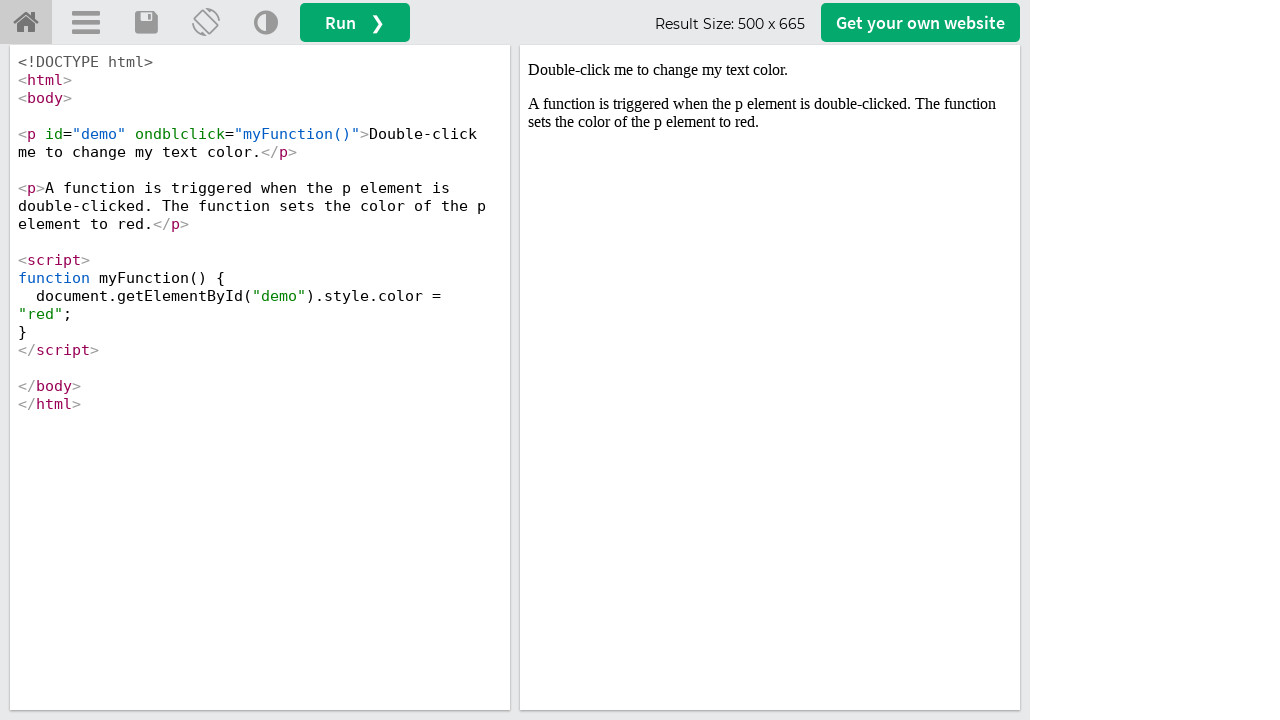

Double-clicked on the demo text element at (770, 70) on #iframeResult >> internal:control=enter-frame >> #demo
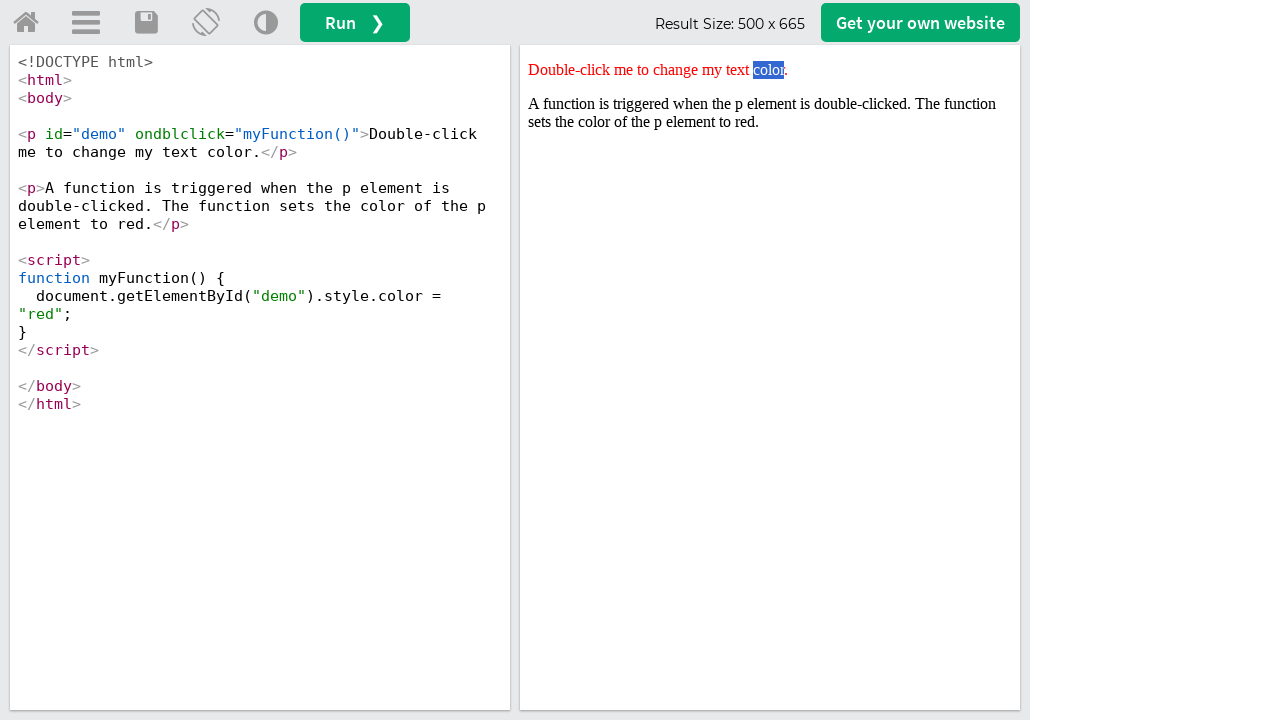

Retrieved style attribute from demo element
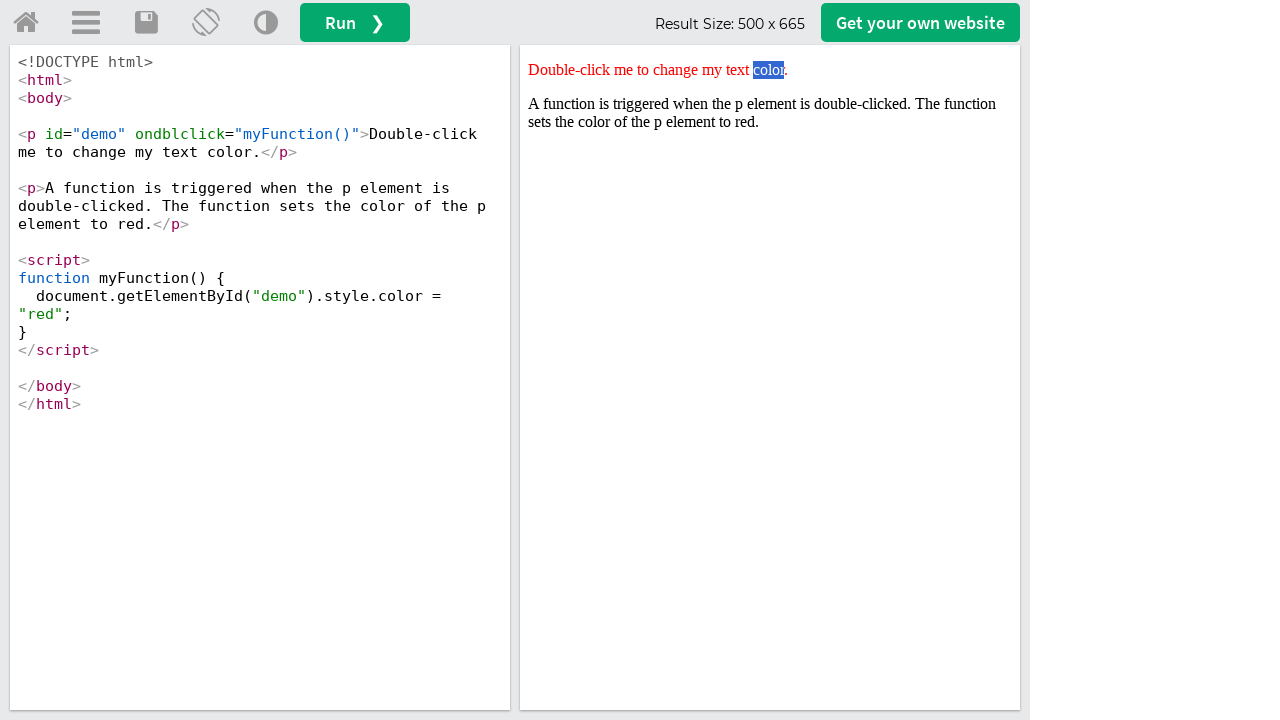

Verified that style attribute contains 'red'
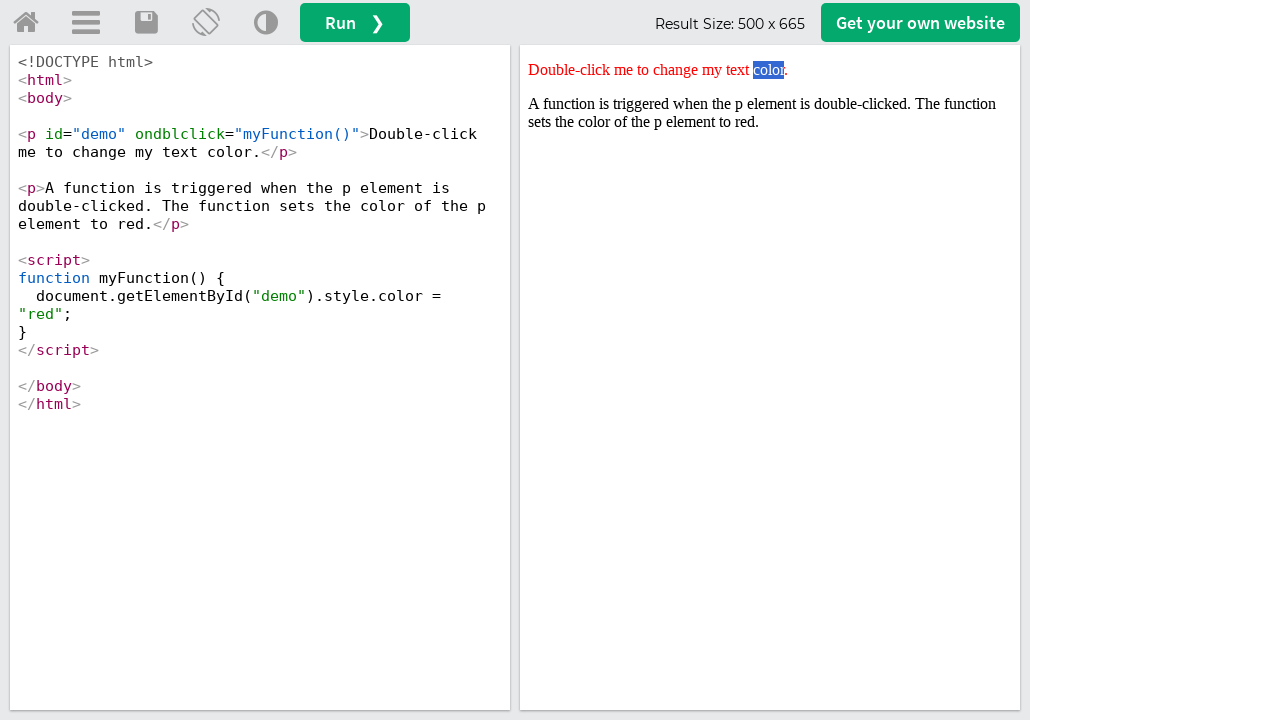

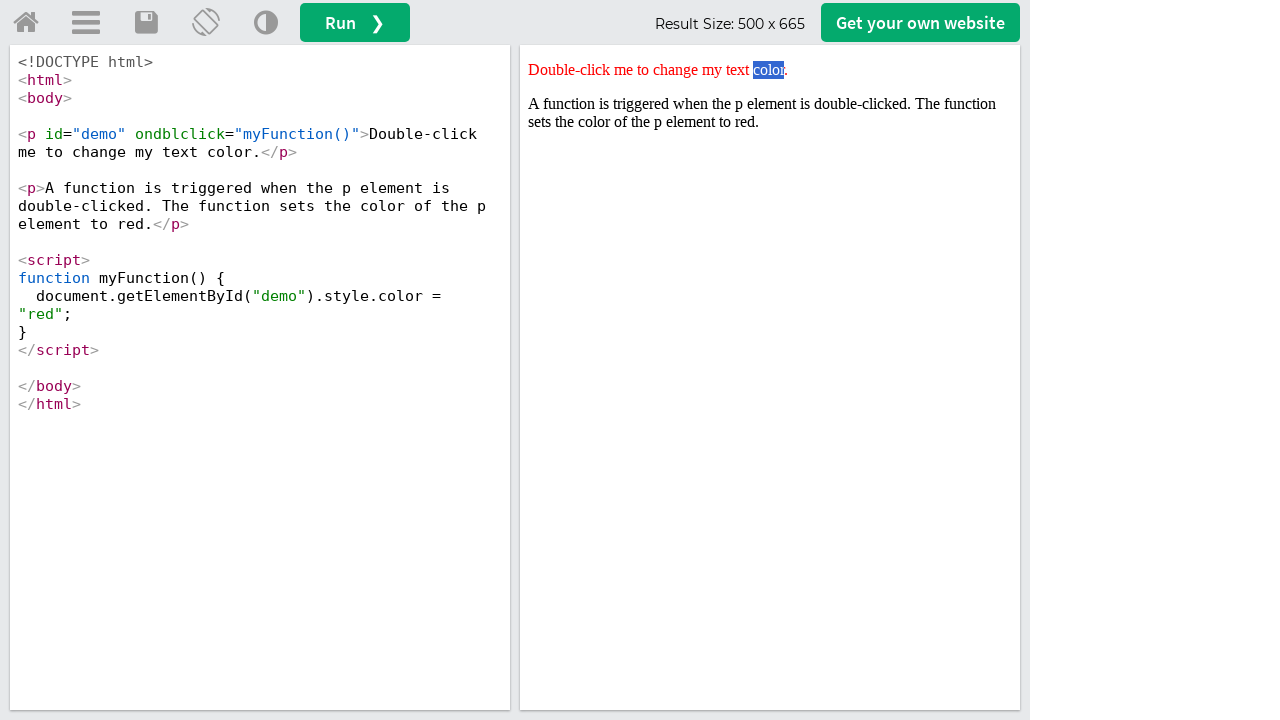